Opens search dialog, searches for "Click", and tests keyboard navigation through search results using arrow keys

Starting URL: https://playwright.dev/

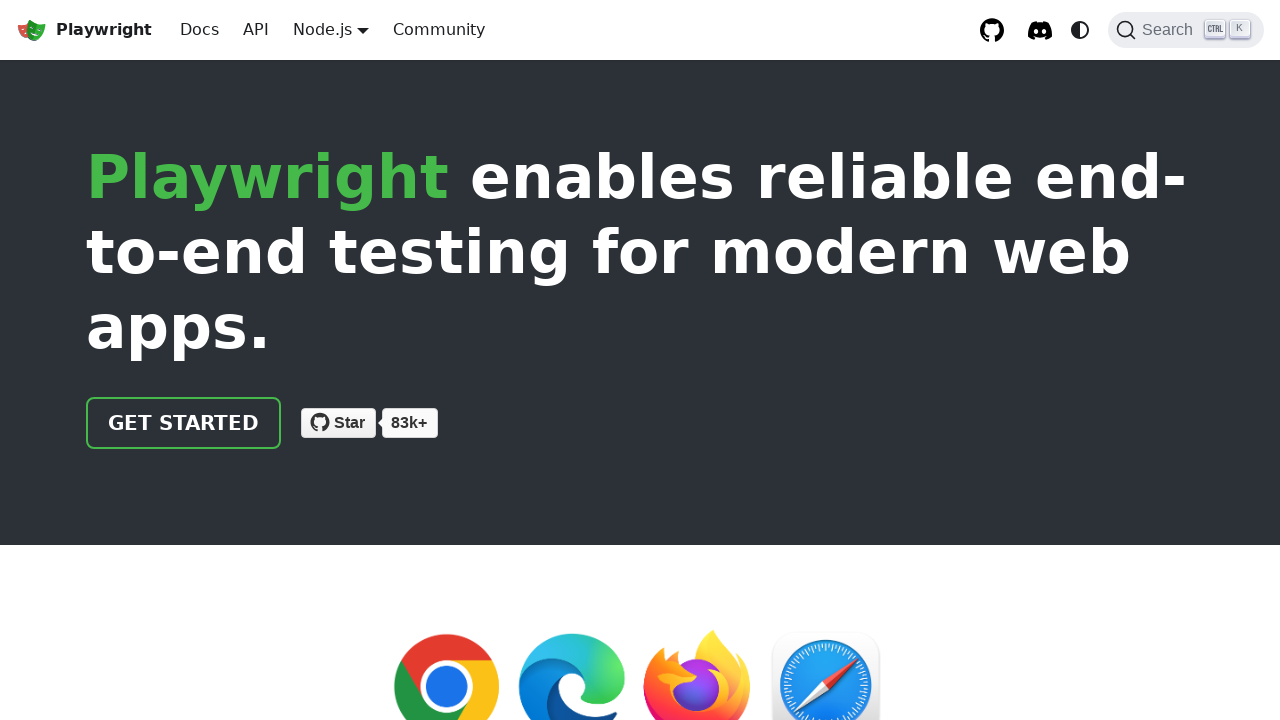

Search button is ready
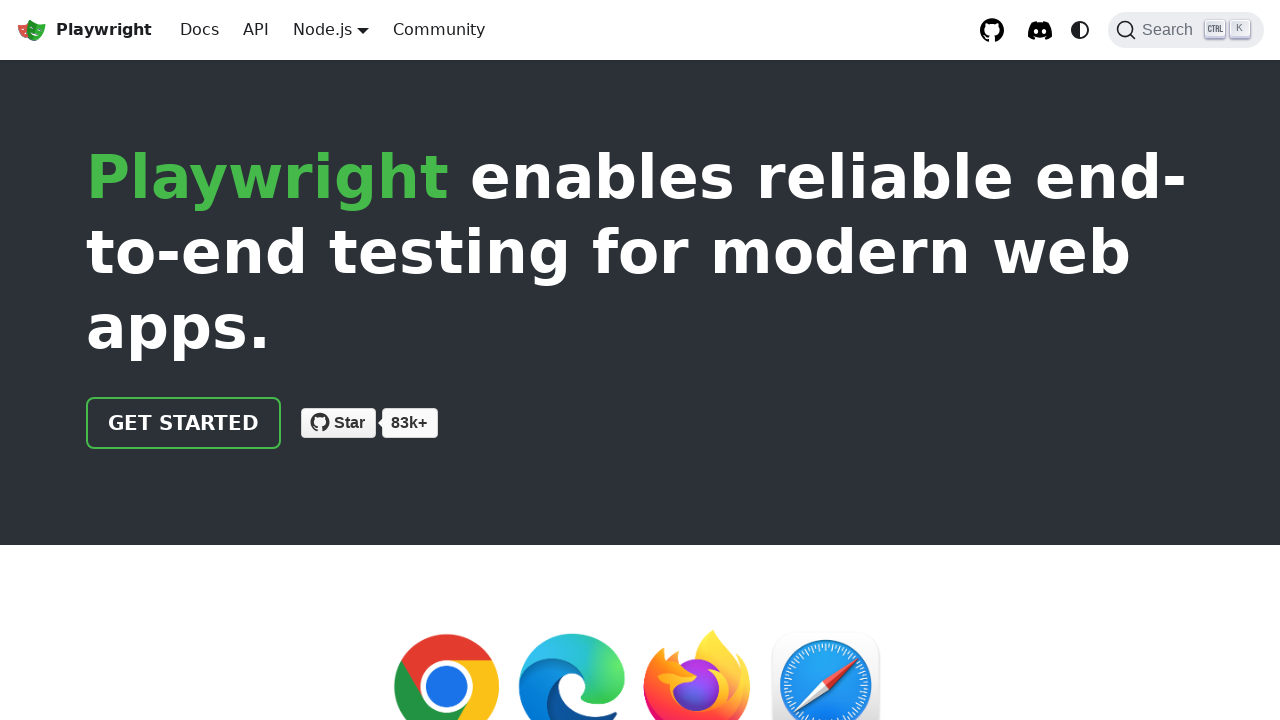

Opened search dialog using Ctrl+K keyboard shortcut
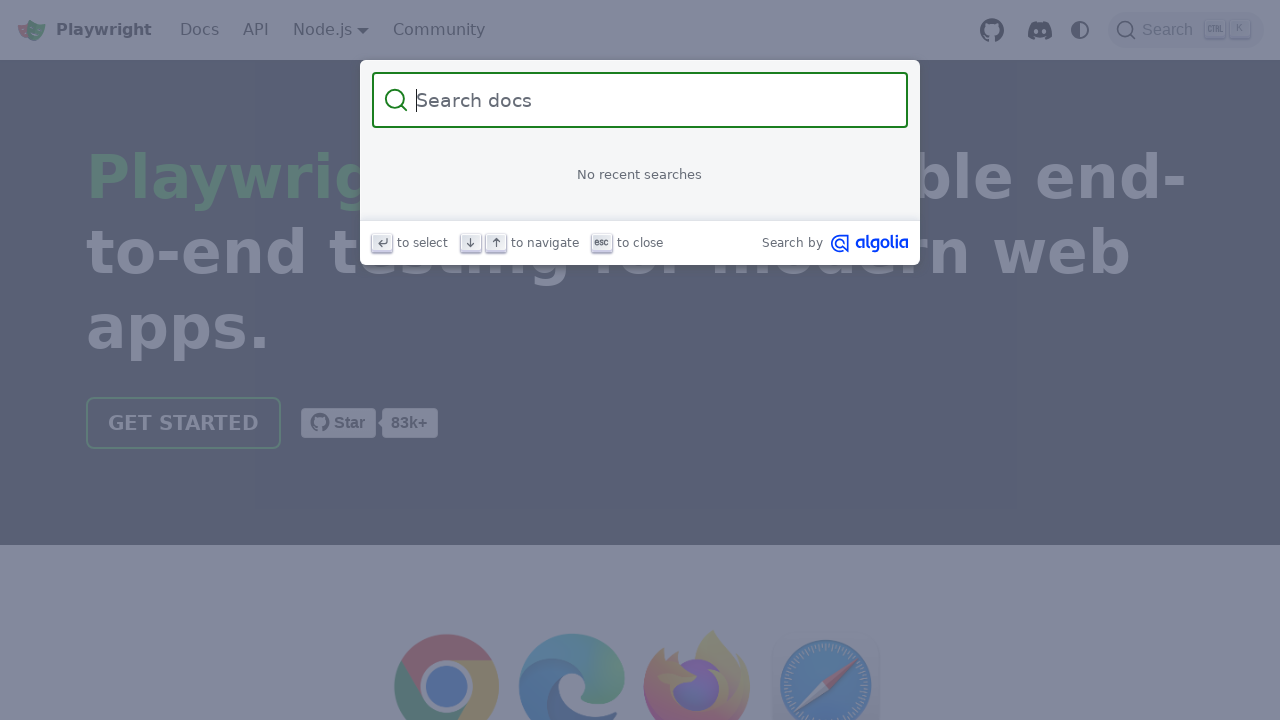

Search input field is visible
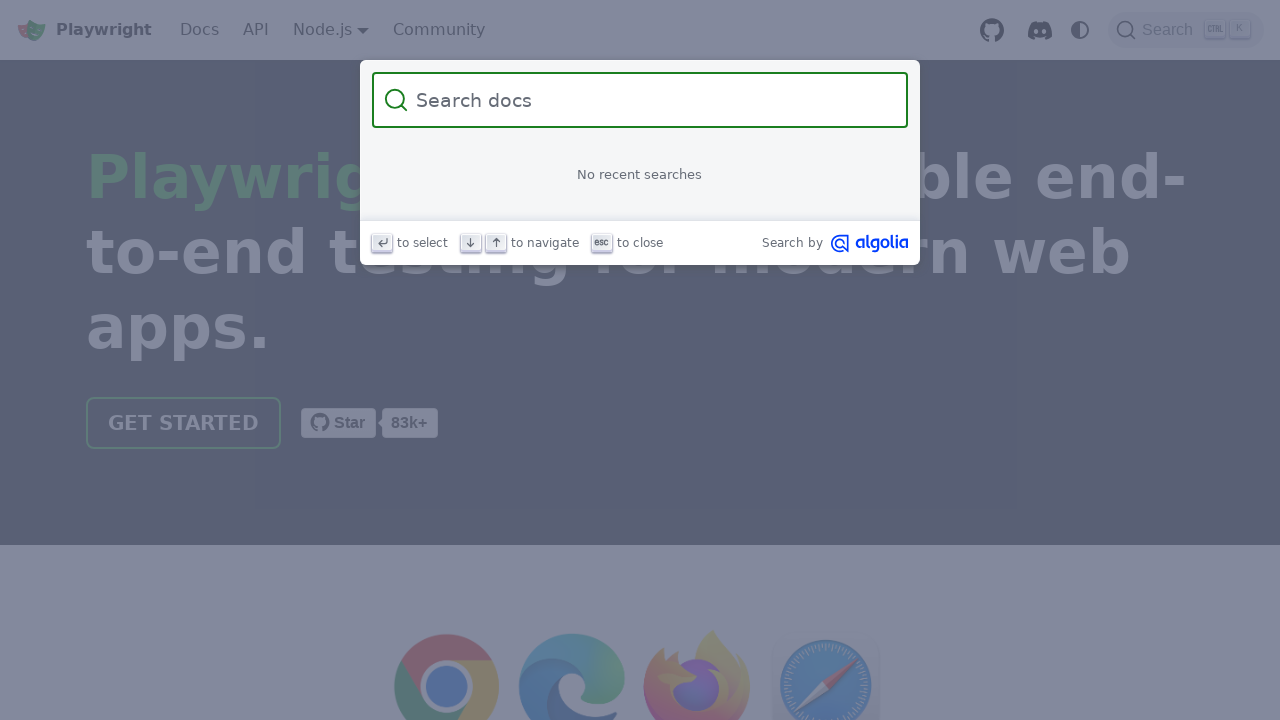

Filled search field with 'Click' on internal:role=searchbox
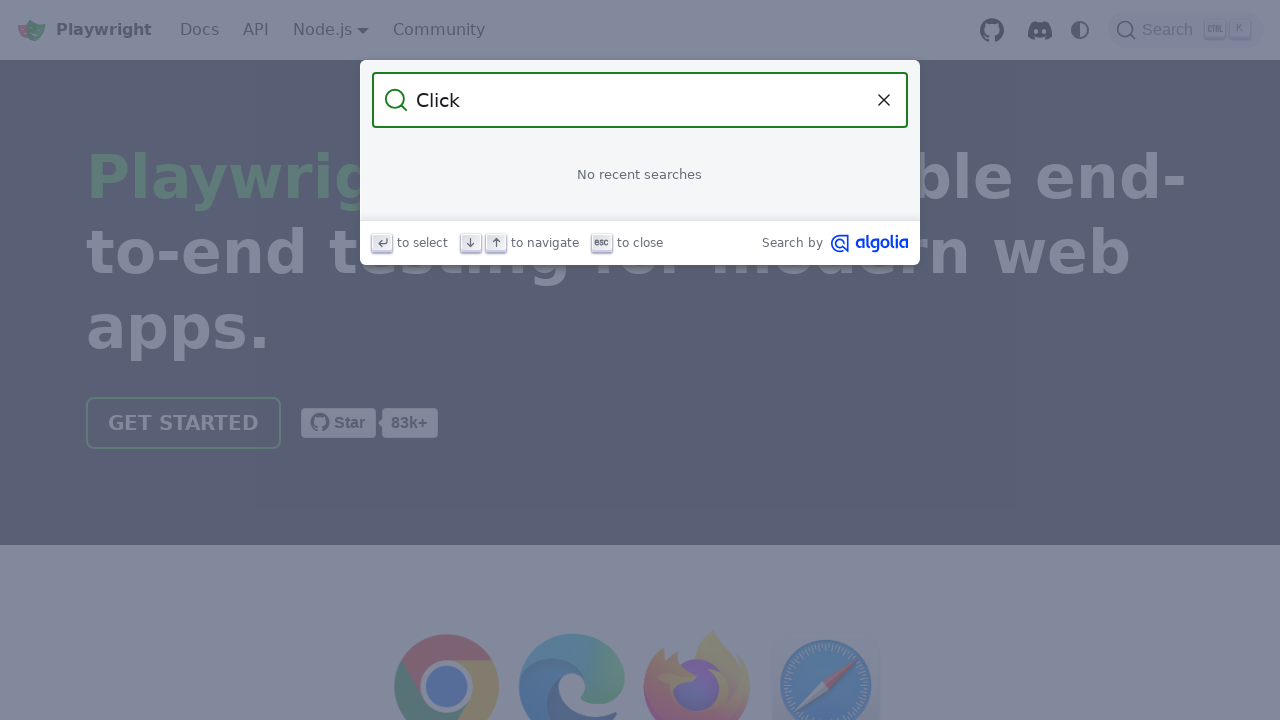

Search results loaded
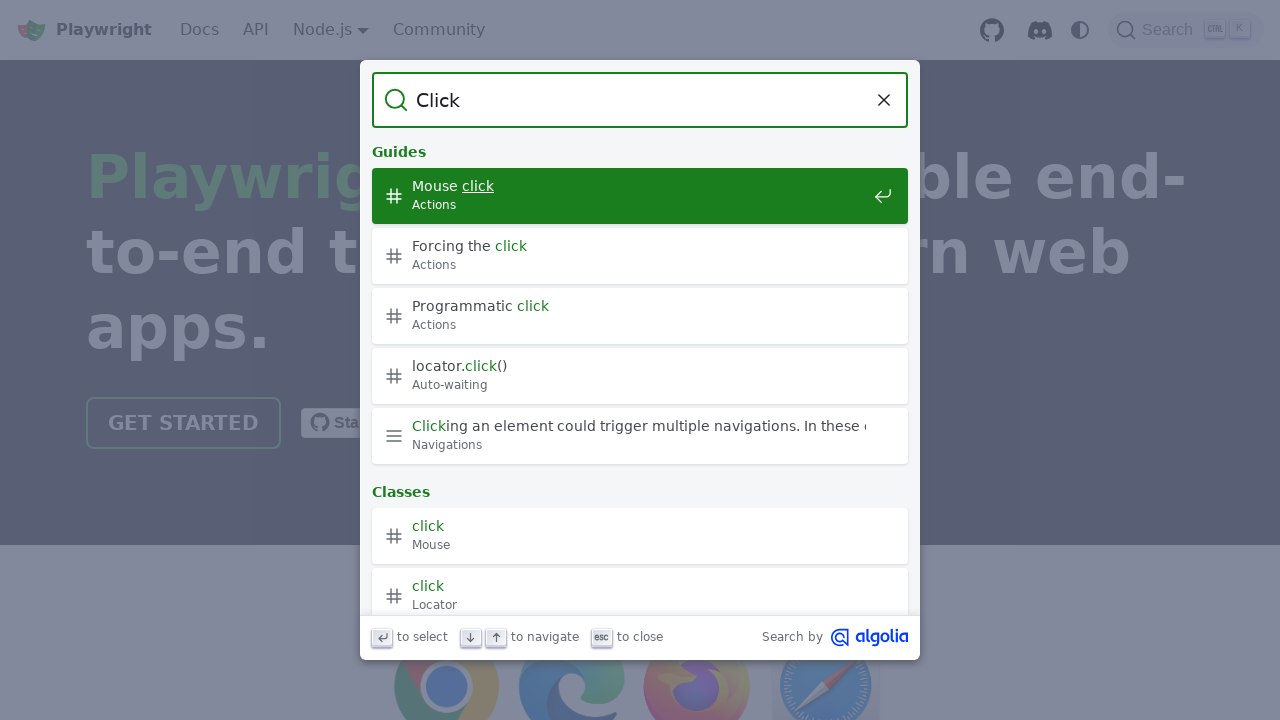

Navigated down through search results using ArrowDown key
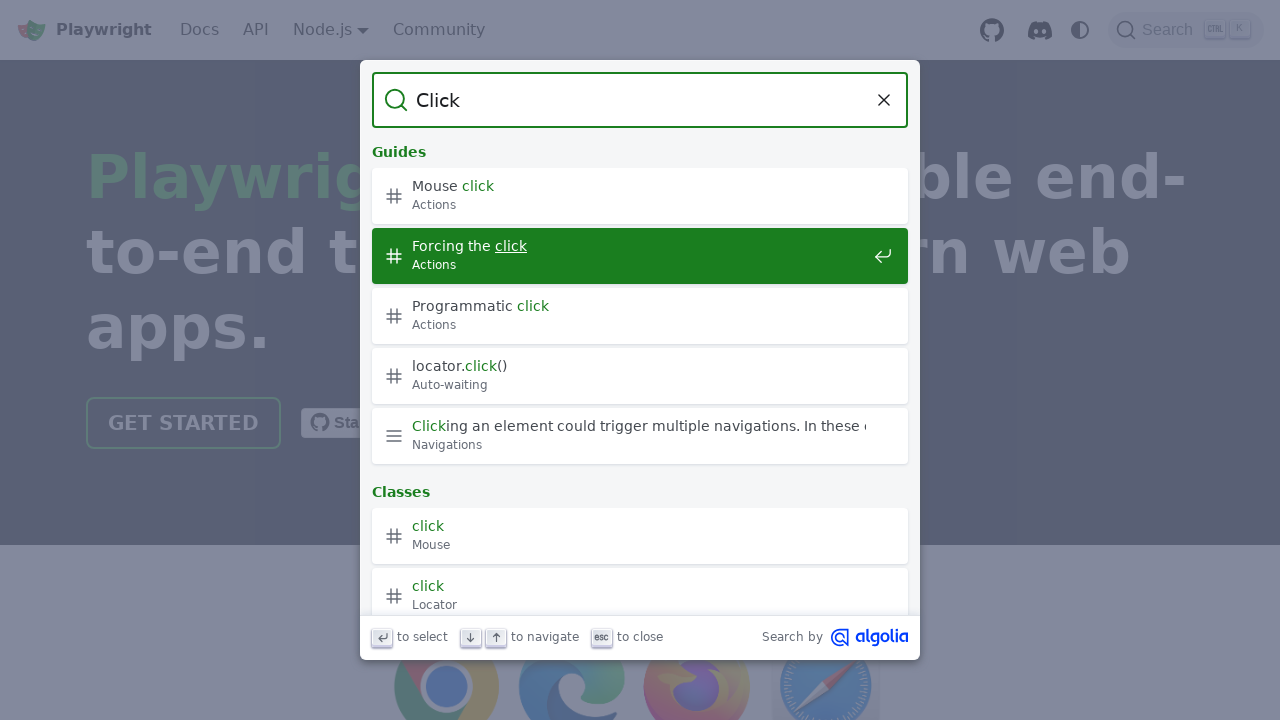

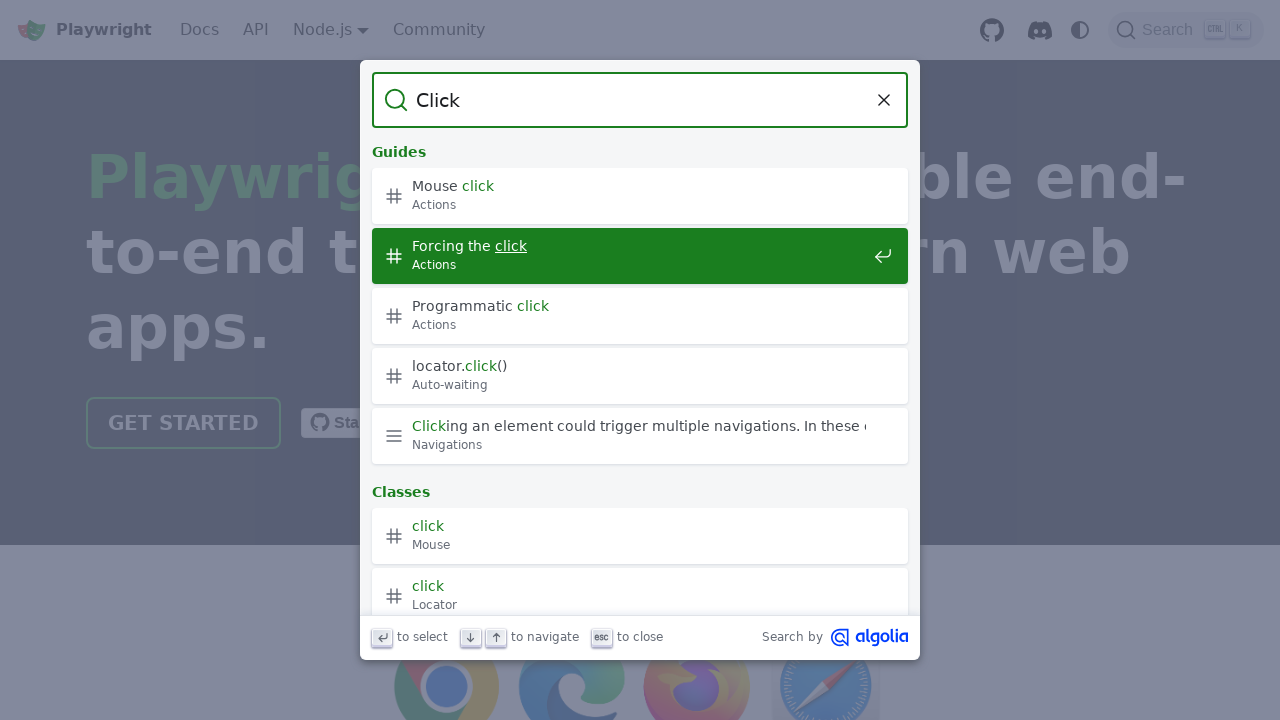